Tests a practice form by filling in personal information fields including name, gender, experience, date, profession, tools, and selecting from dropdowns, then submitting the form.

Starting URL: https://www.techlistic.com/p/selenium-practice-form.html

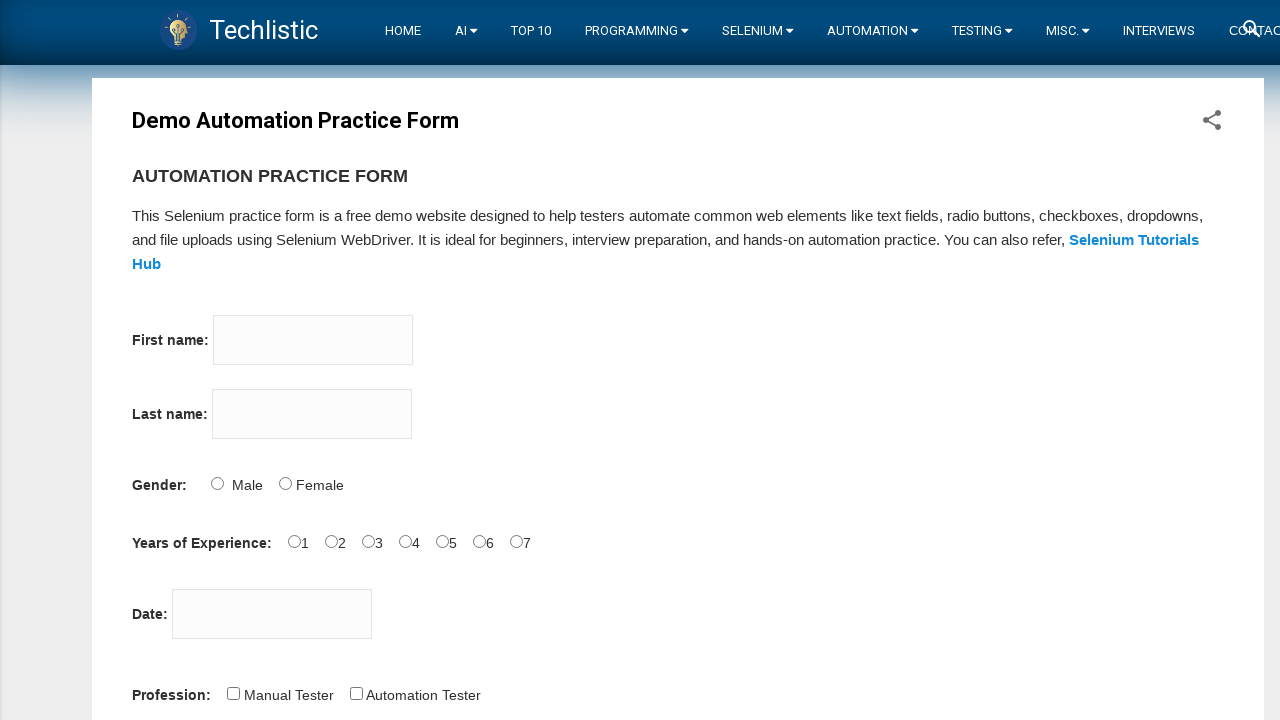

Filled first name field with 'TestName' on input[name='firstname']
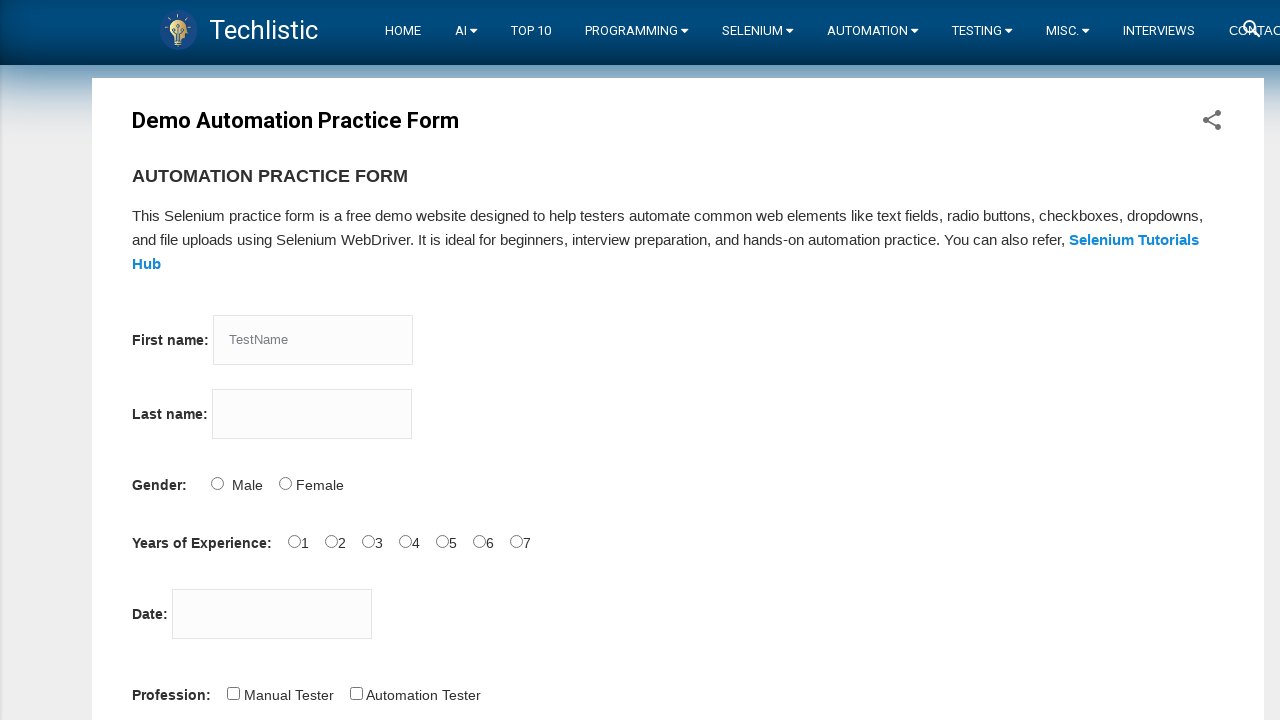

Filled last name field with 'Test_LastName' on input[name='lastname']
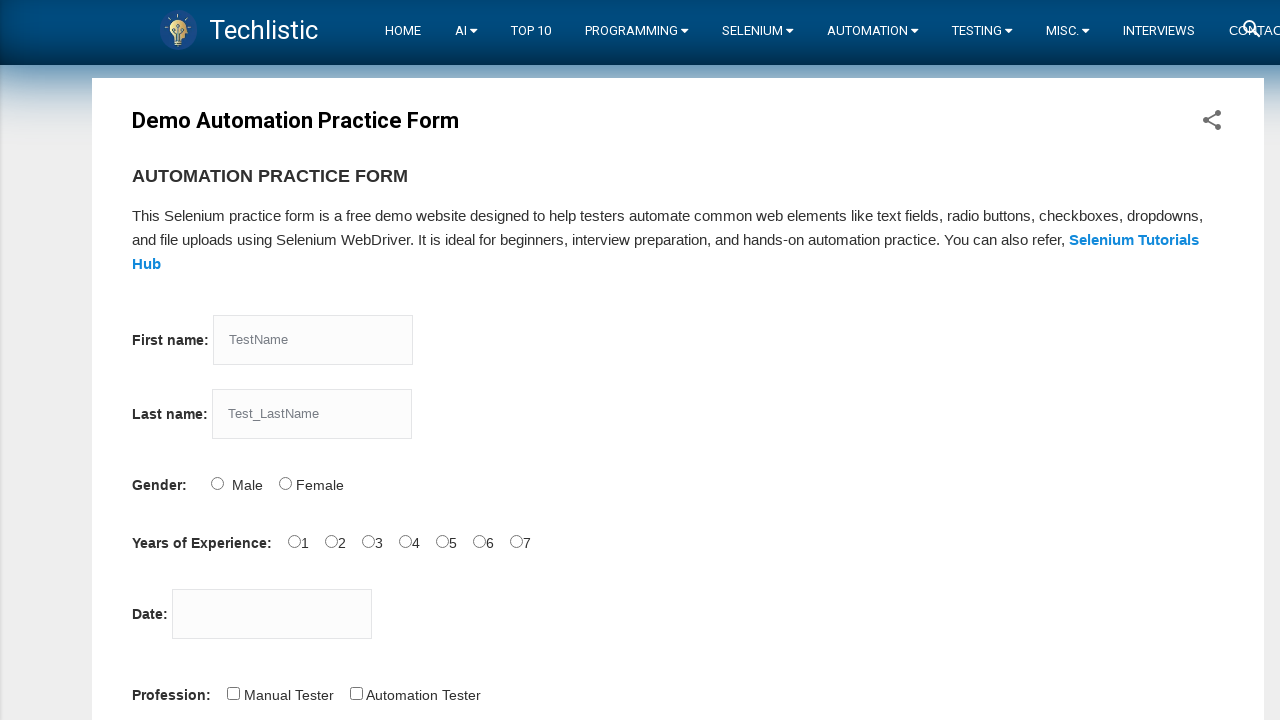

Selected Male gender option at (217, 483) on #sex-0
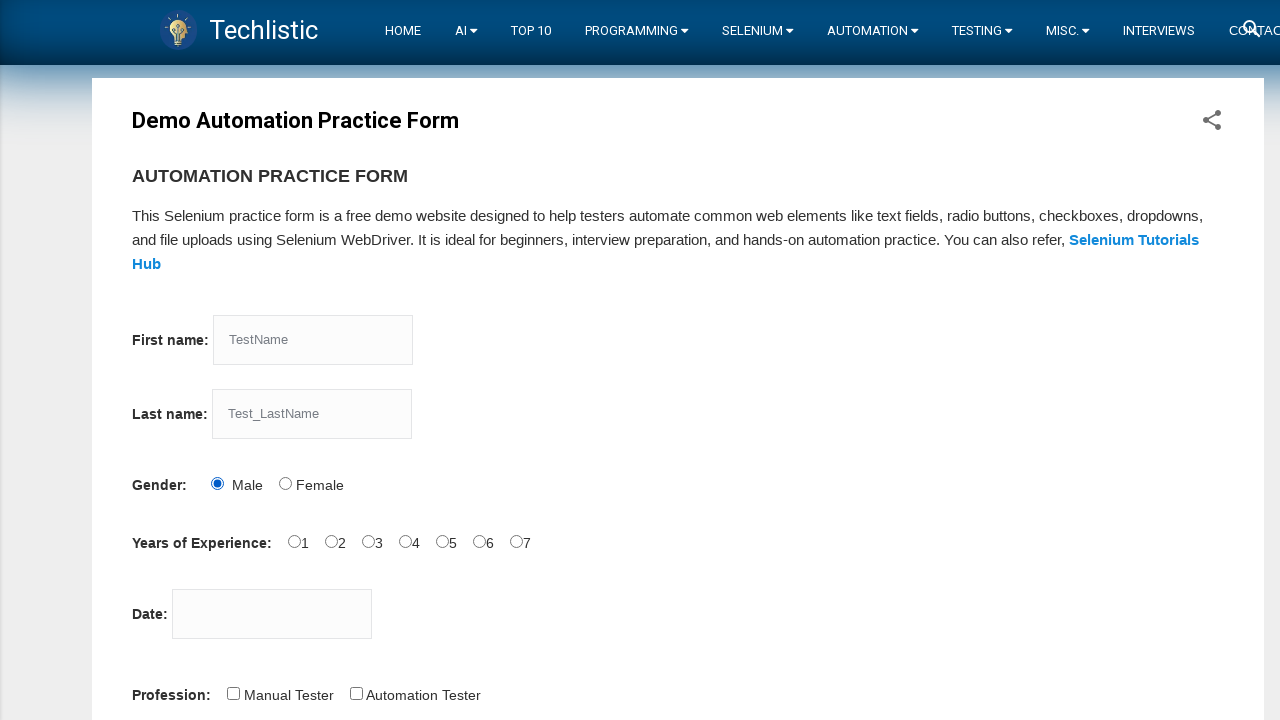

Selected 1 year experience option at (331, 541) on #exp-1
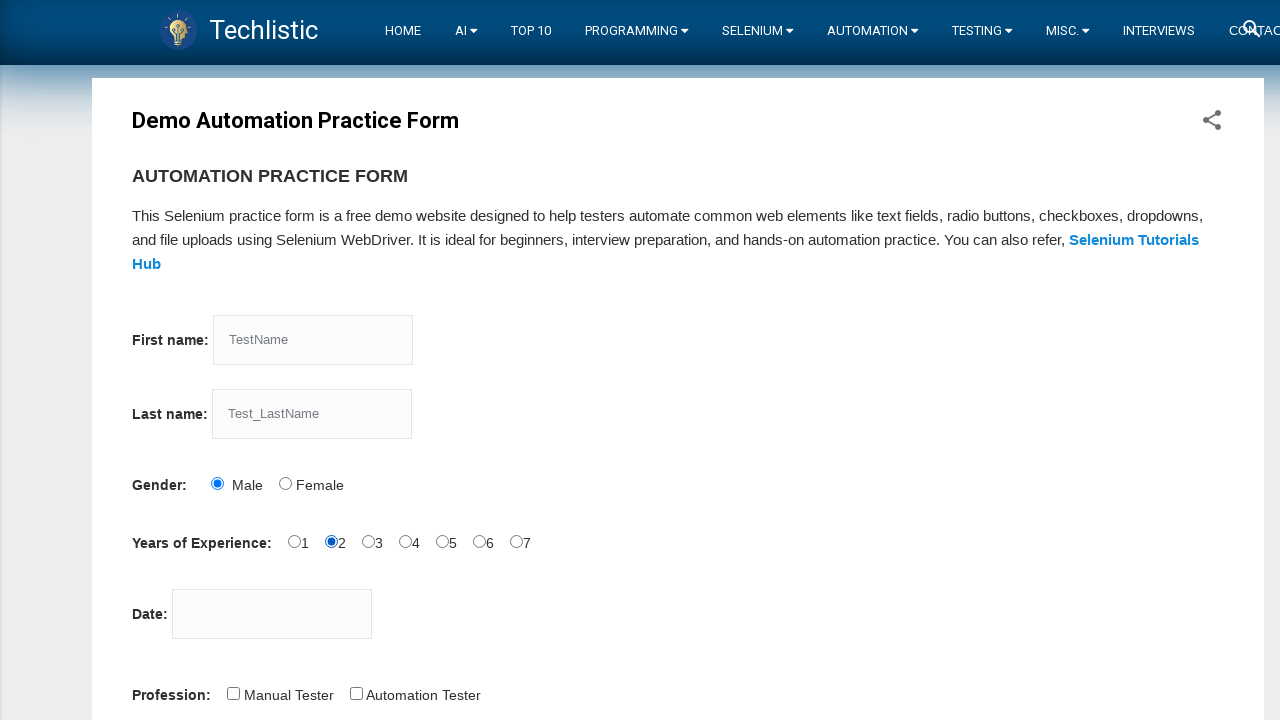

Filled date picker with '29/05/2004' on #datepicker
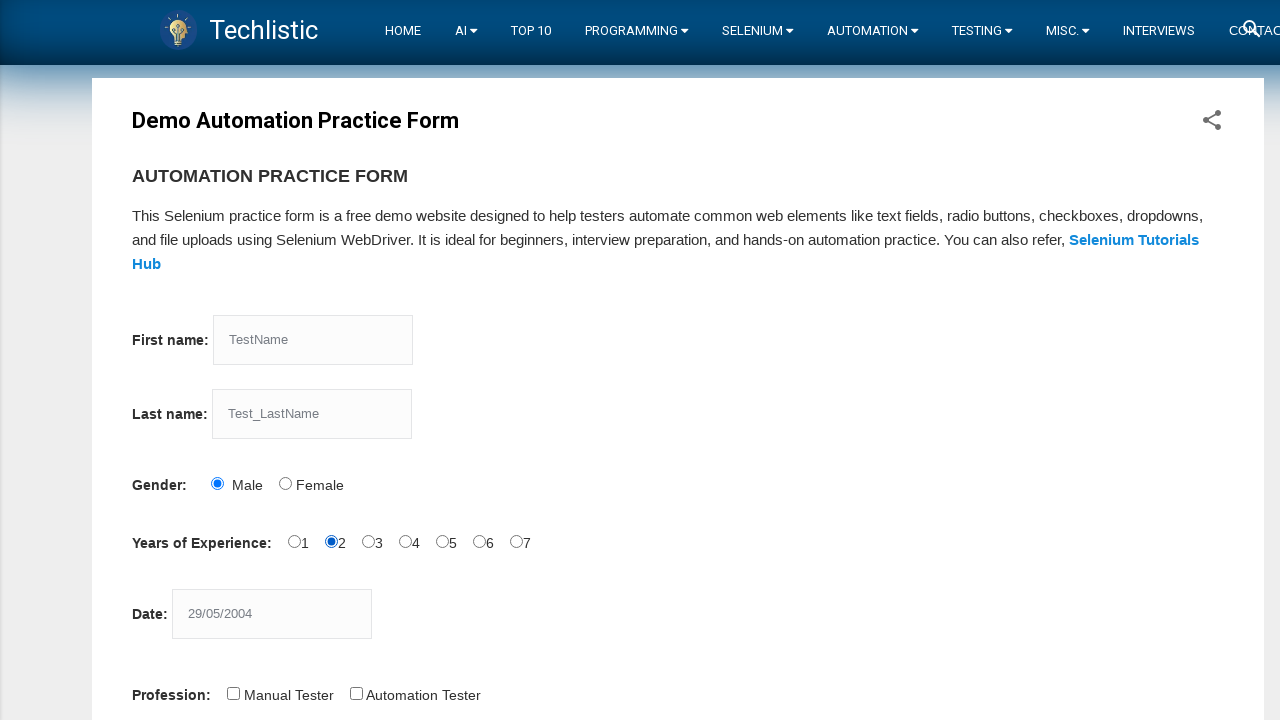

Selected Automation Tester profession at (356, 693) on #profession-1
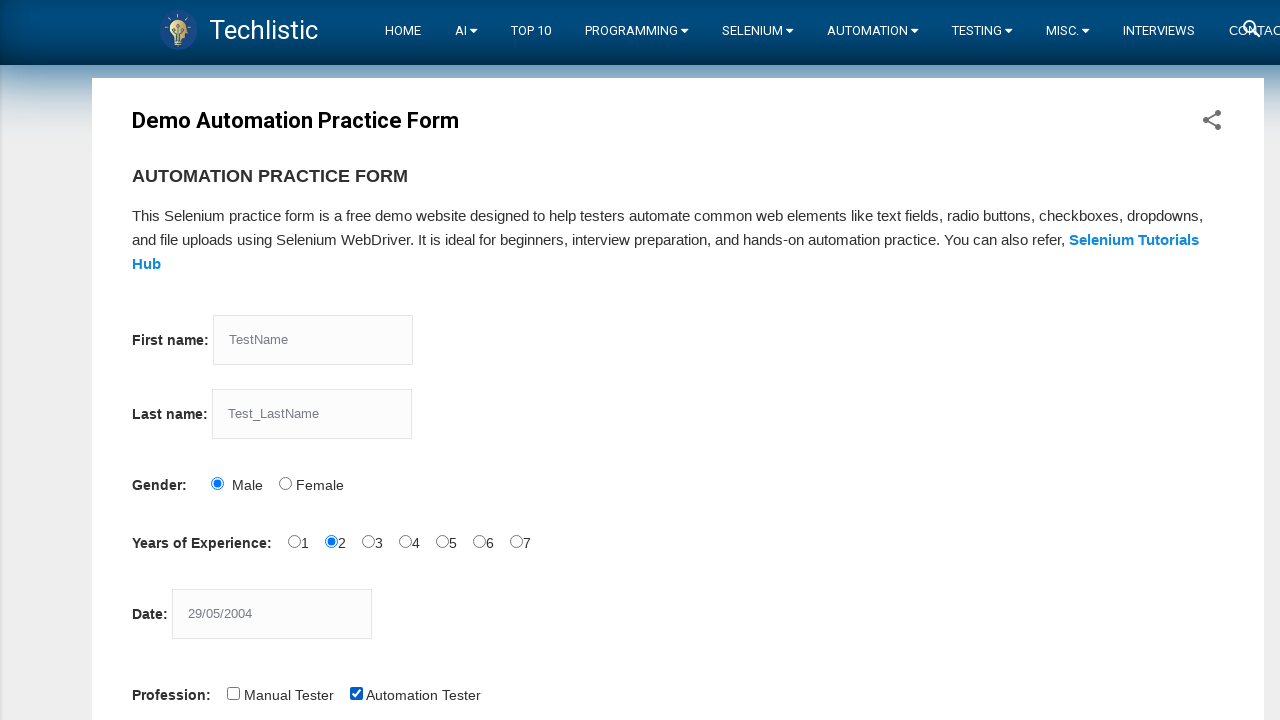

Selected Selenium IDE tool at (446, 360) on #tool-2
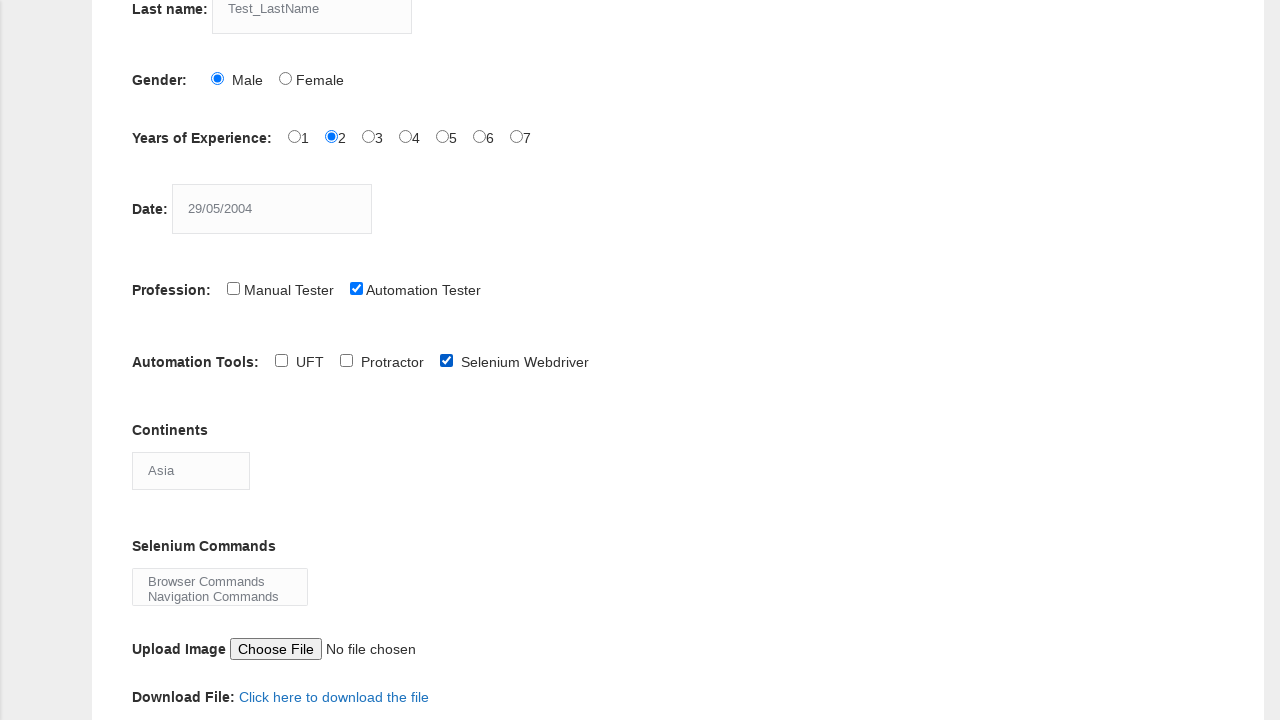

Selected Europe from continents dropdown on #continents
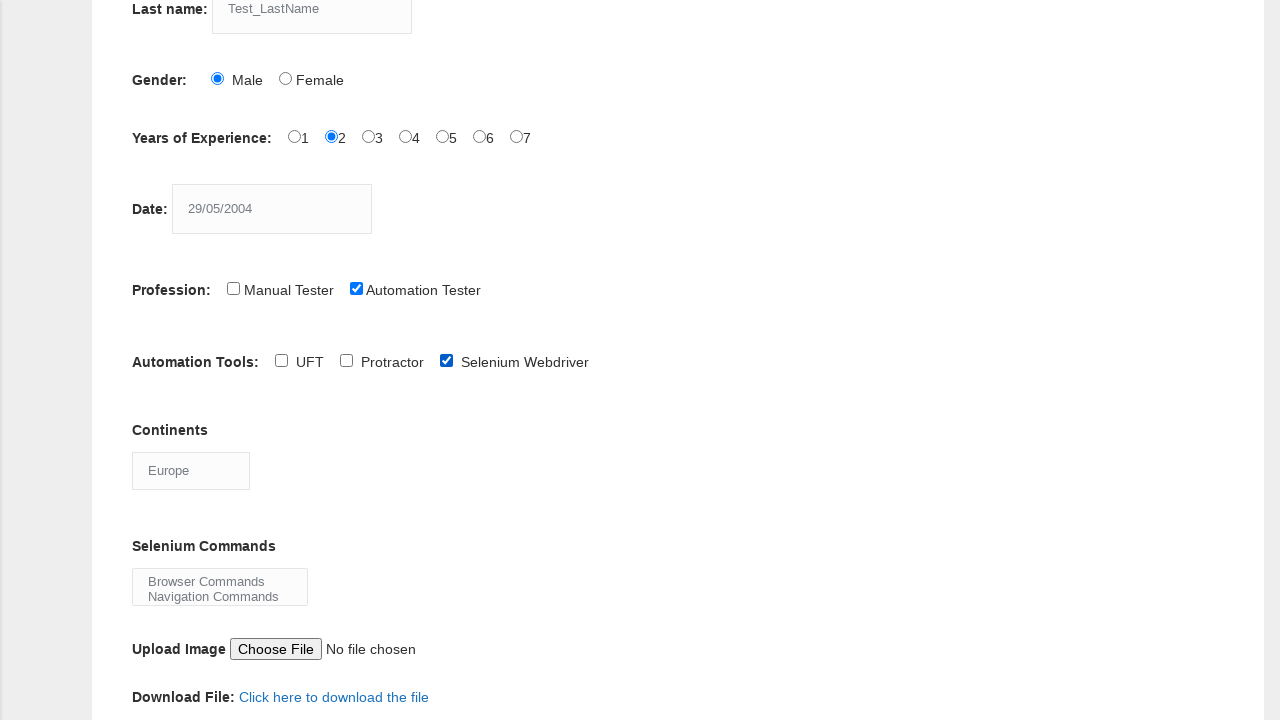

Selected Browser Commands from selenium_commands dropdown on #selenium_commands
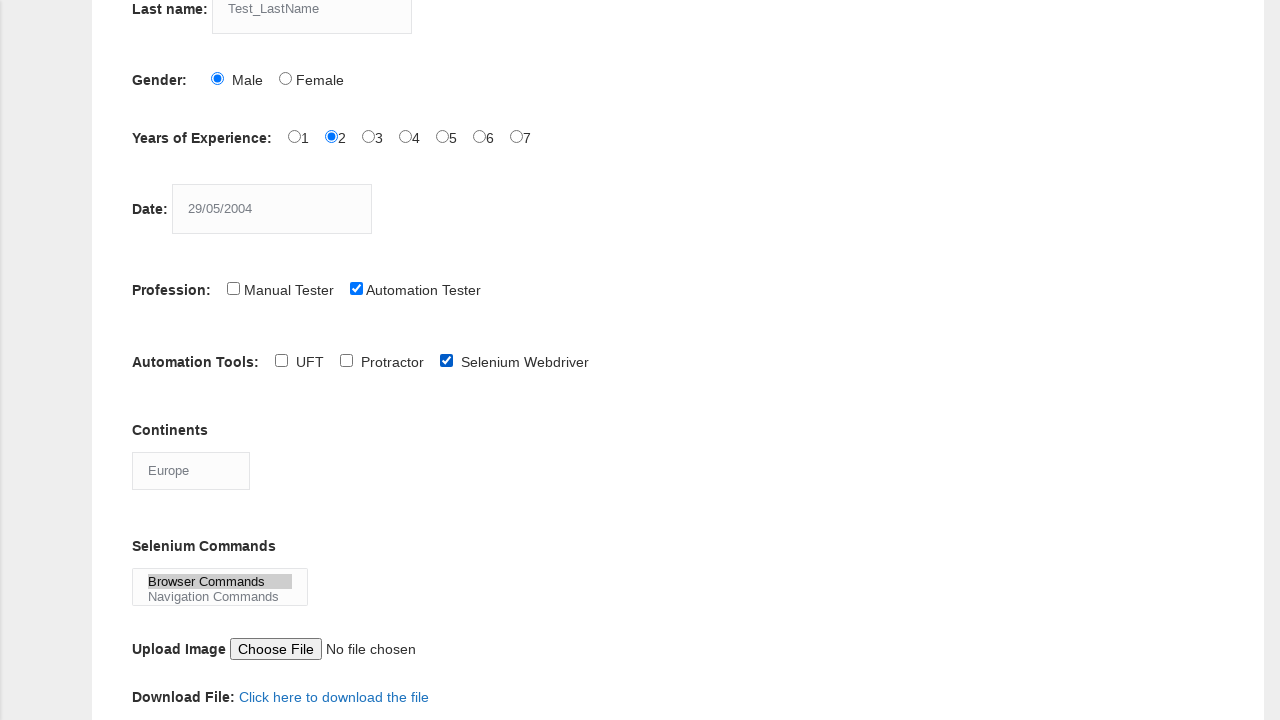

Clicked Submit button to submit the form at (157, 360) on #submit
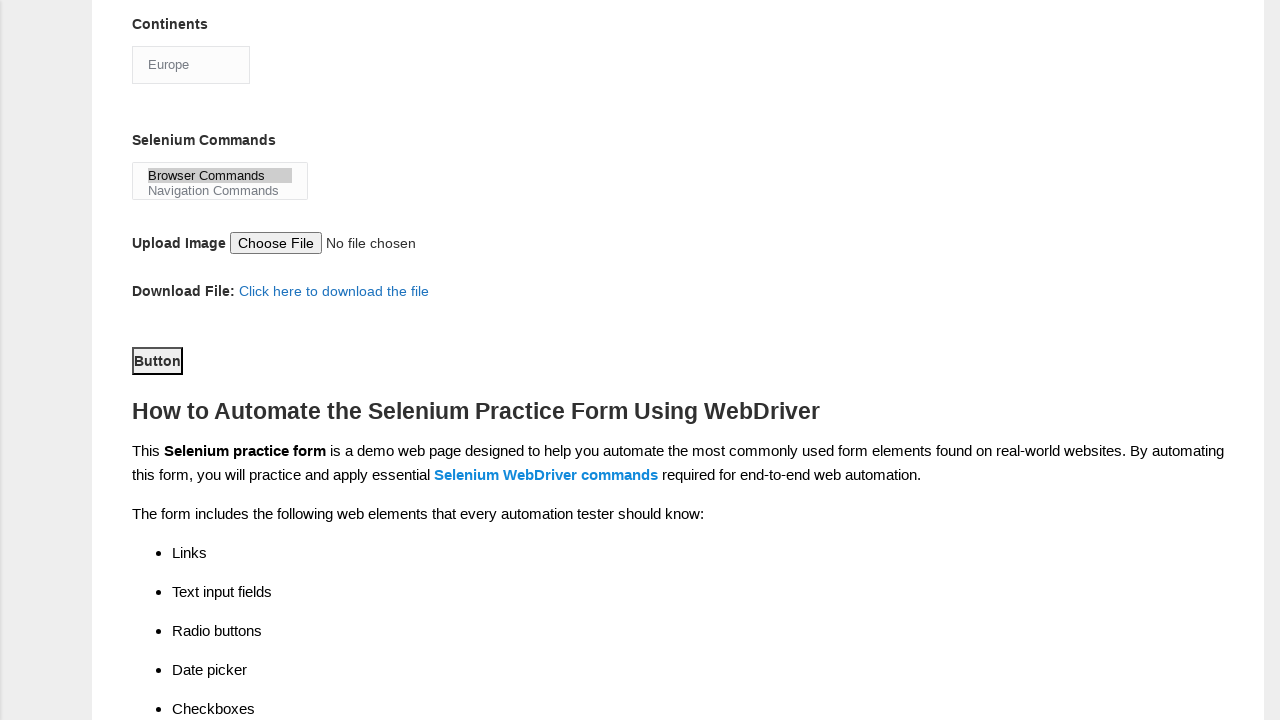

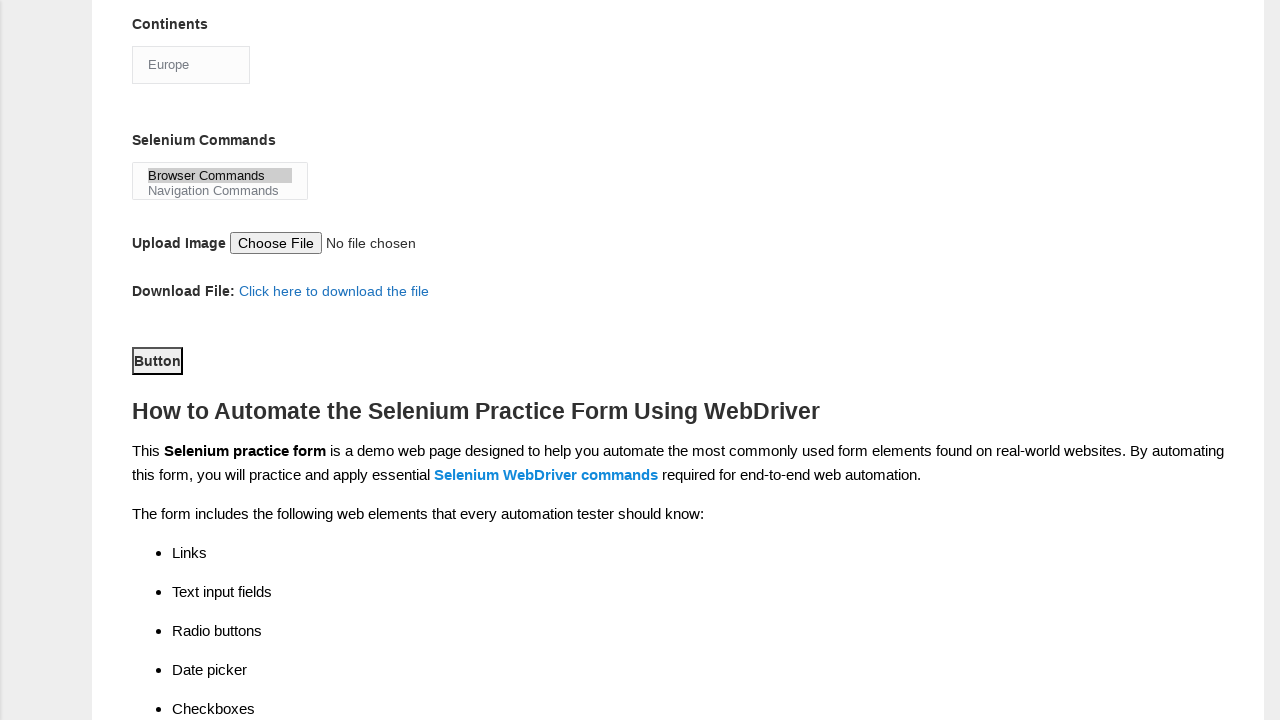